Tests interaction with hidden elements by clicking a button to hide a textbox, using JavaScript to set a value in the hidden textbox, then clicking another button to show it again.

Starting URL: https://rahulshettyacademy.com/AutomationPractice/

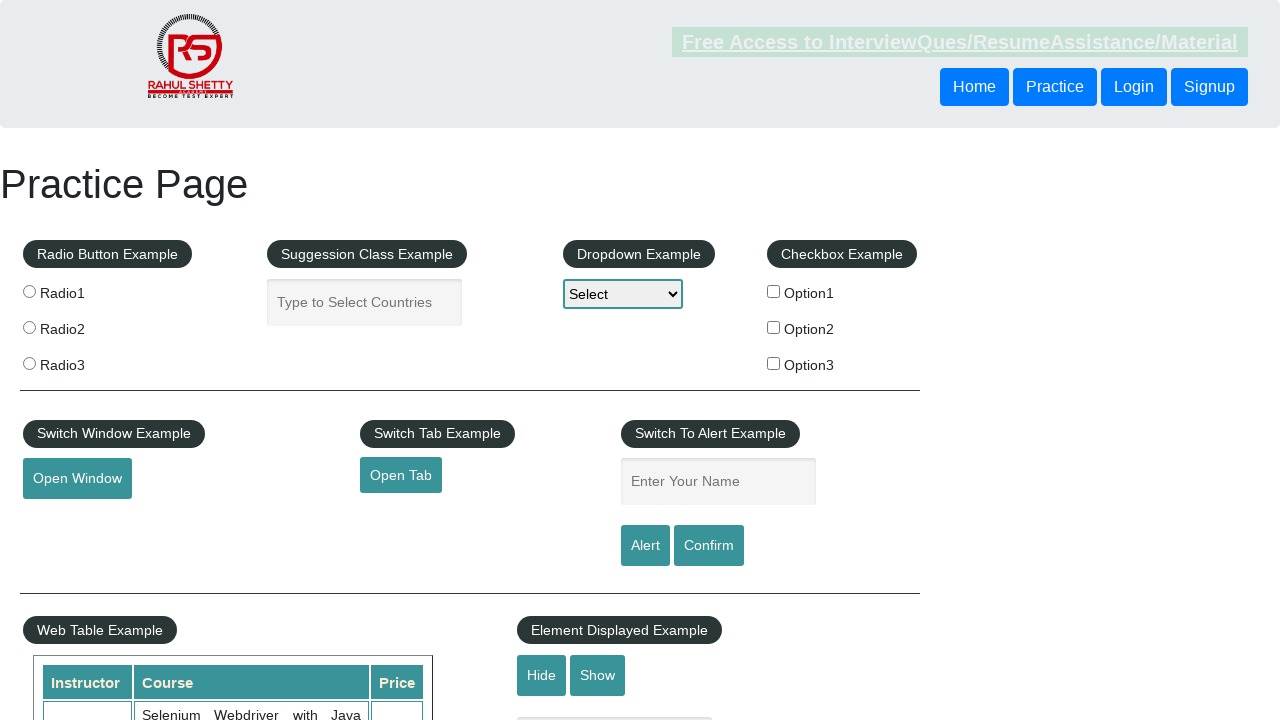

Clicked the Hide button to hide the textbox at (542, 675) on #hide-textbox
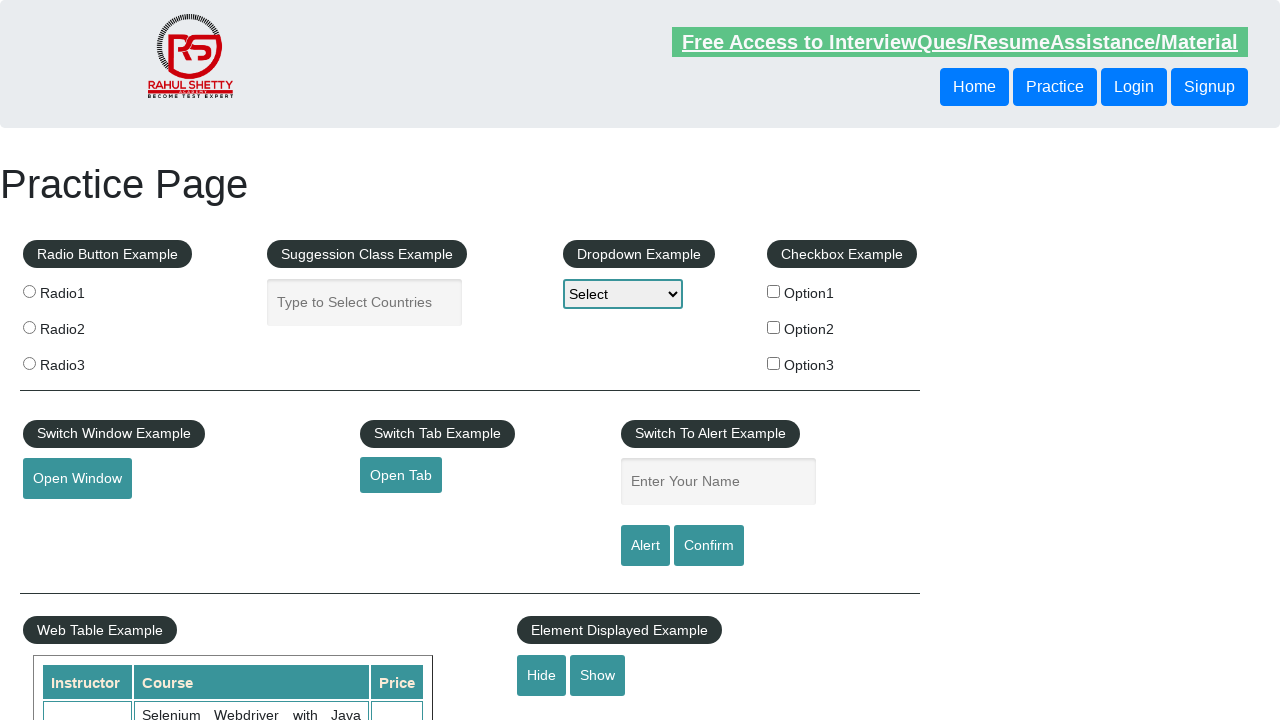

Scrolled to the Element Displayed Example section
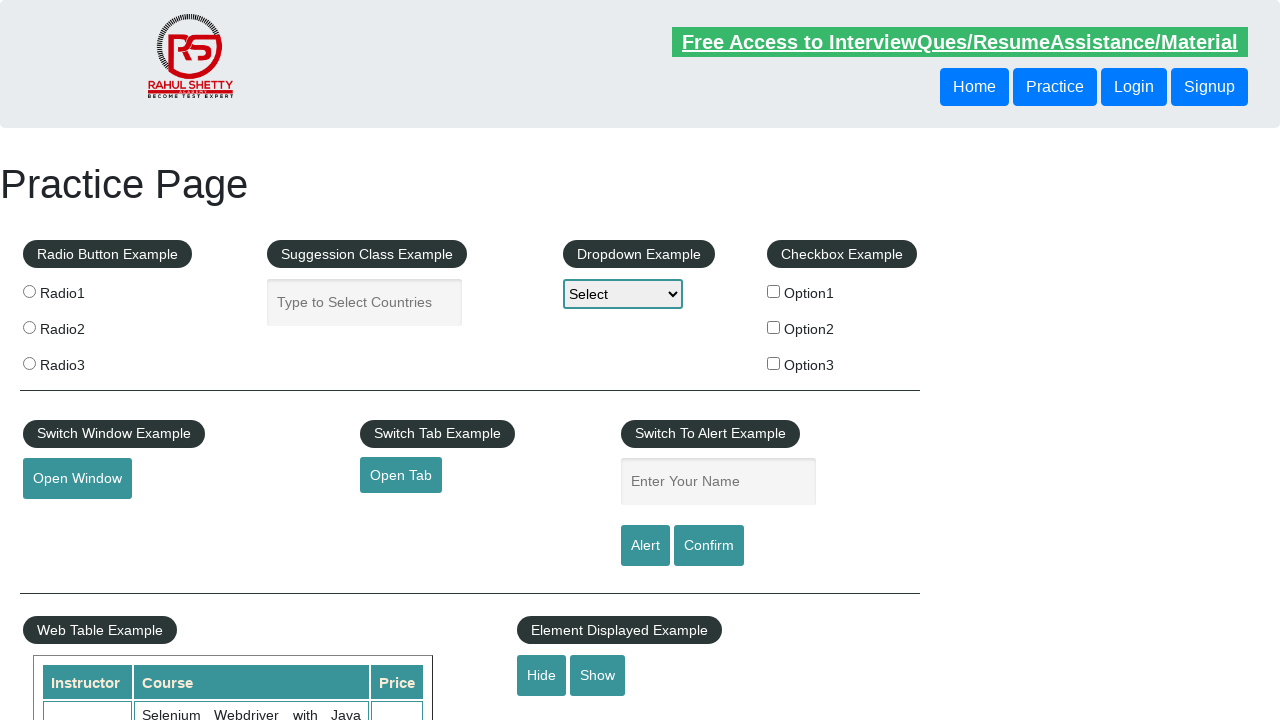

Used JavaScript to set value 'Nandan' in the hidden textbox
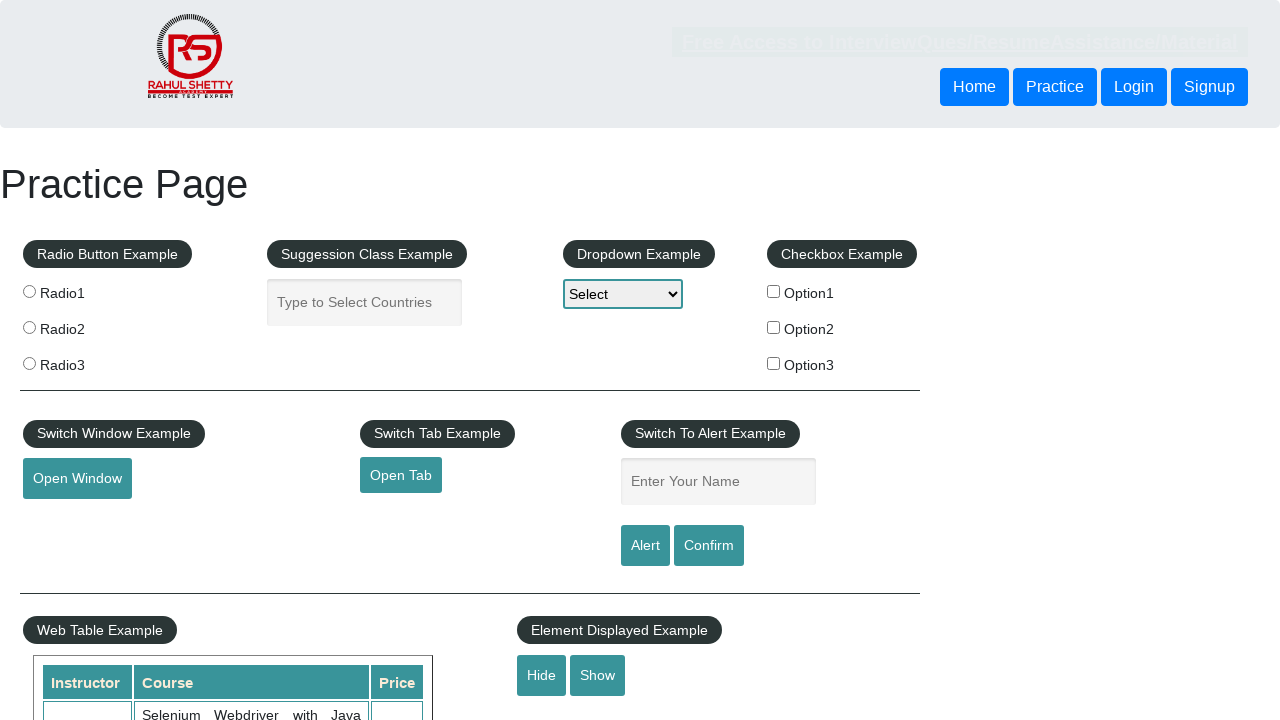

Clicked the Show button to display the textbox again at (598, 675) on #show-textbox
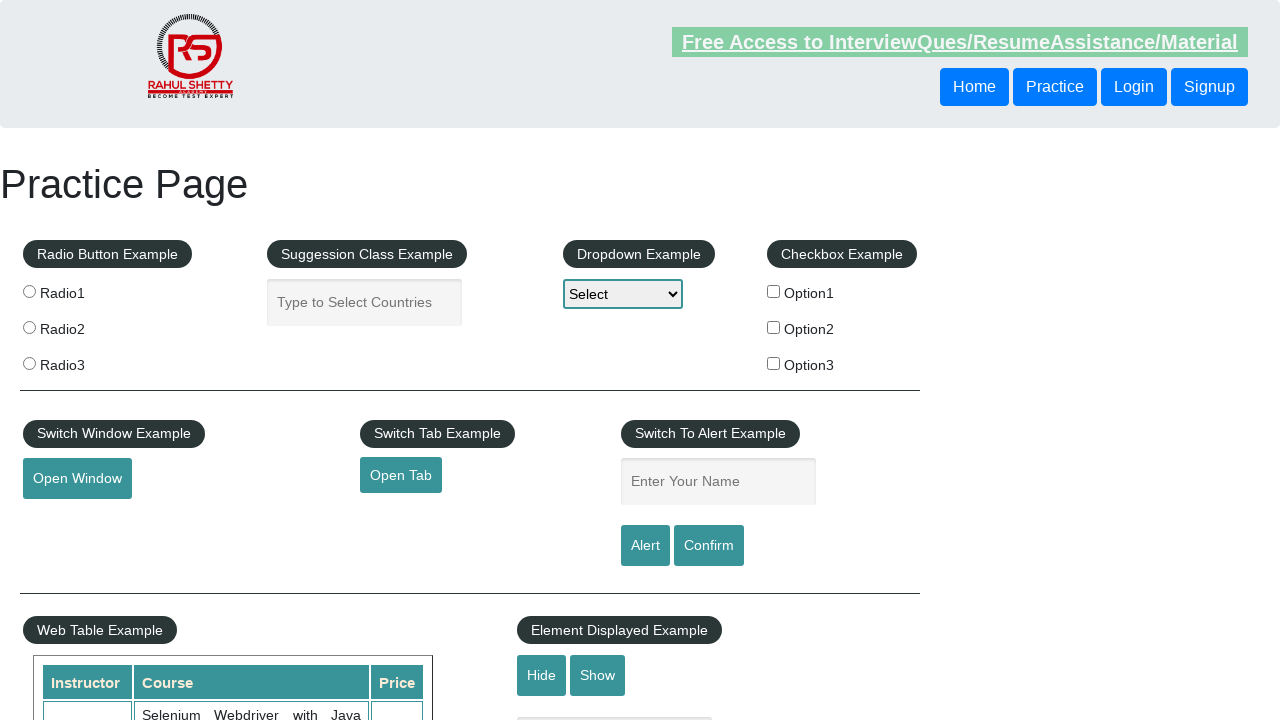

Waited 1 second to see the result
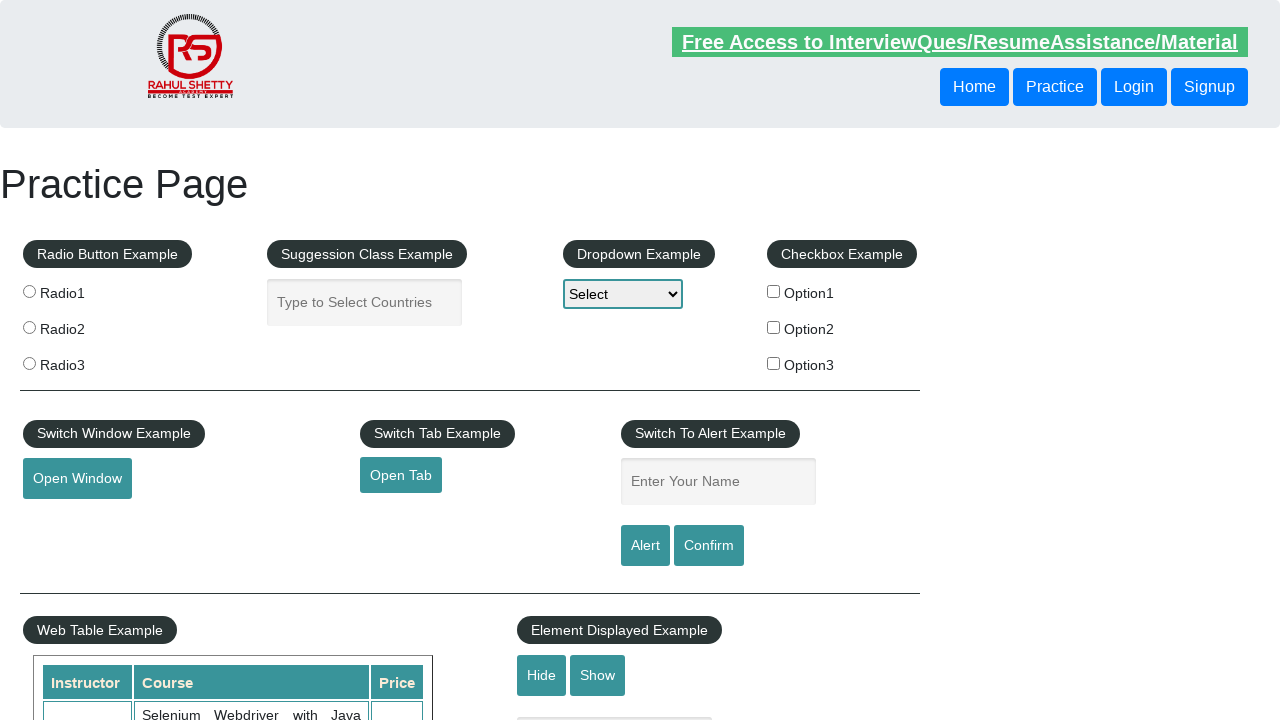

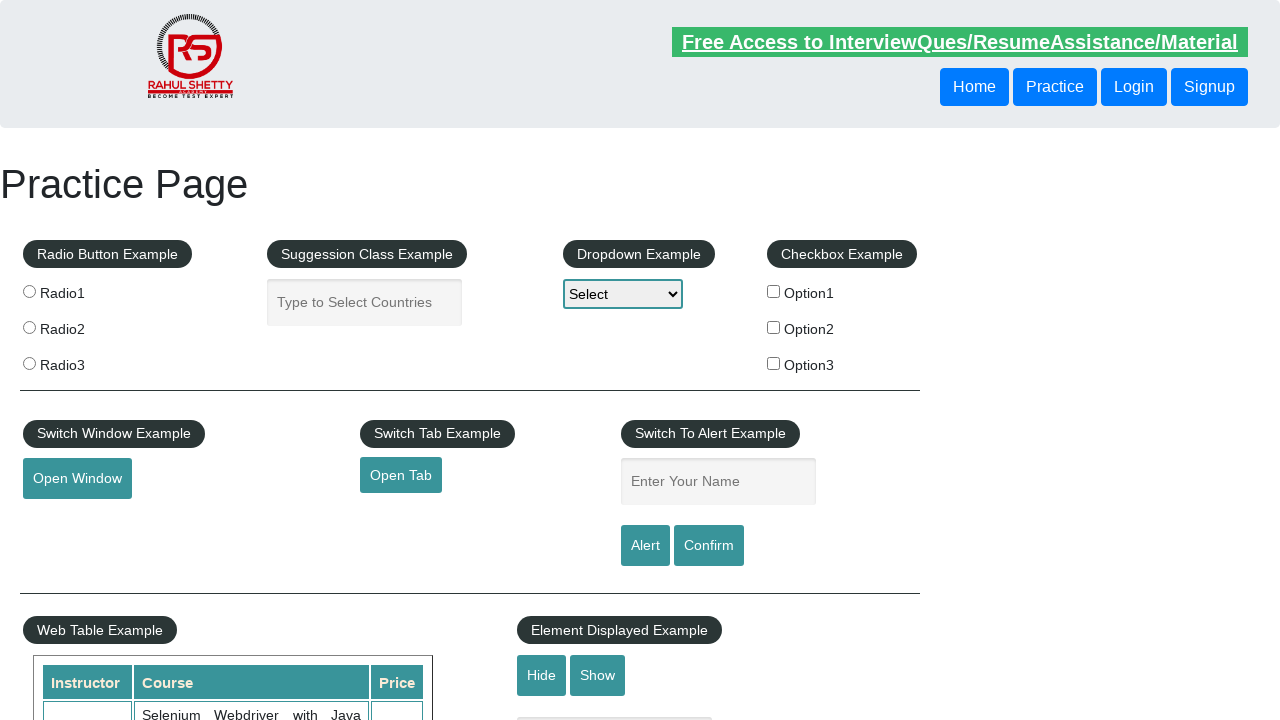